Tests a registration form by filling in all fields including personal information, hobbies, skills, languages, and country selection

Starting URL: https://demo.automationtesting.in/Index.html

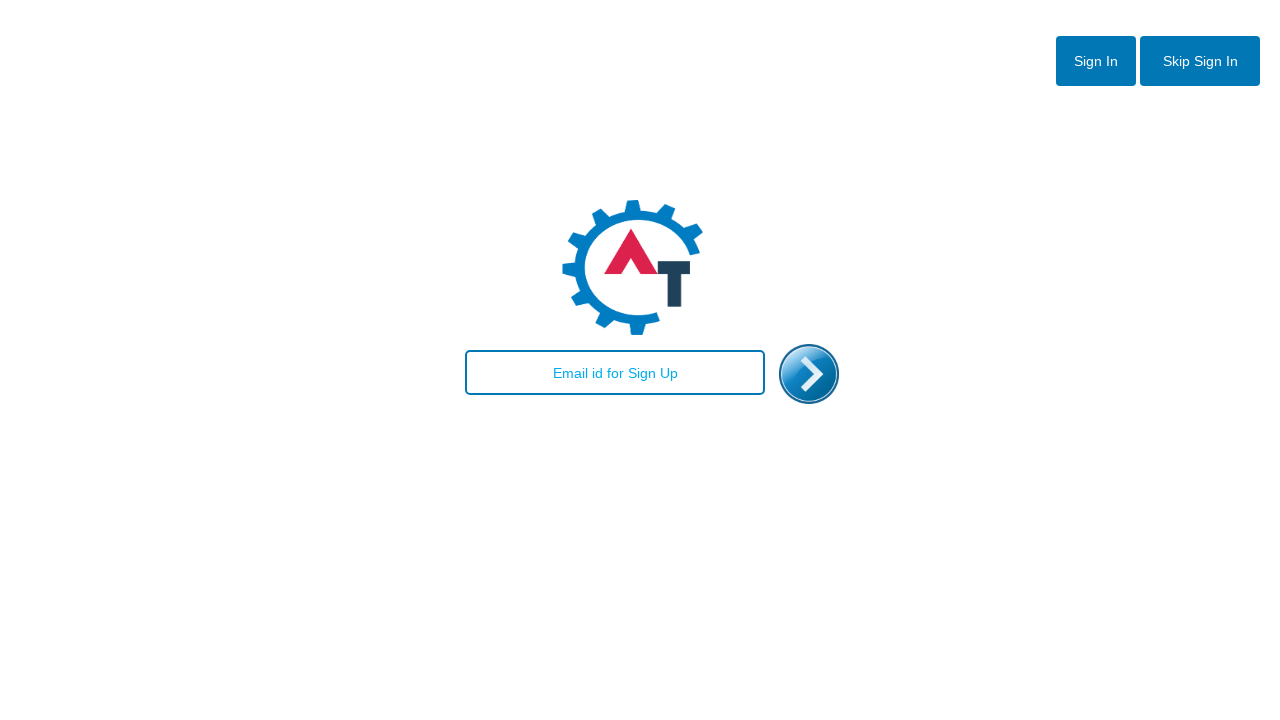

Clicked Skip Sign Up button to navigate to registration form at (1200, 61) on #btn2
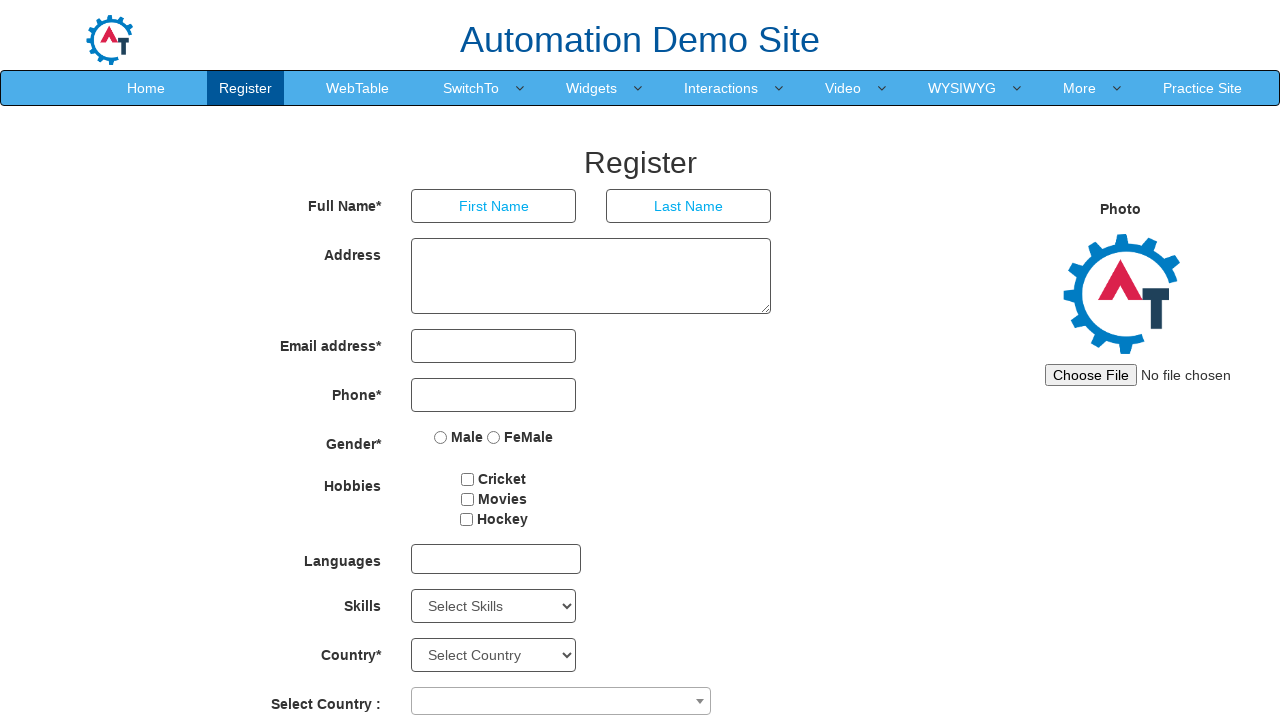

Filled First Name field with 'Michael' on input[placeholder='First Name']
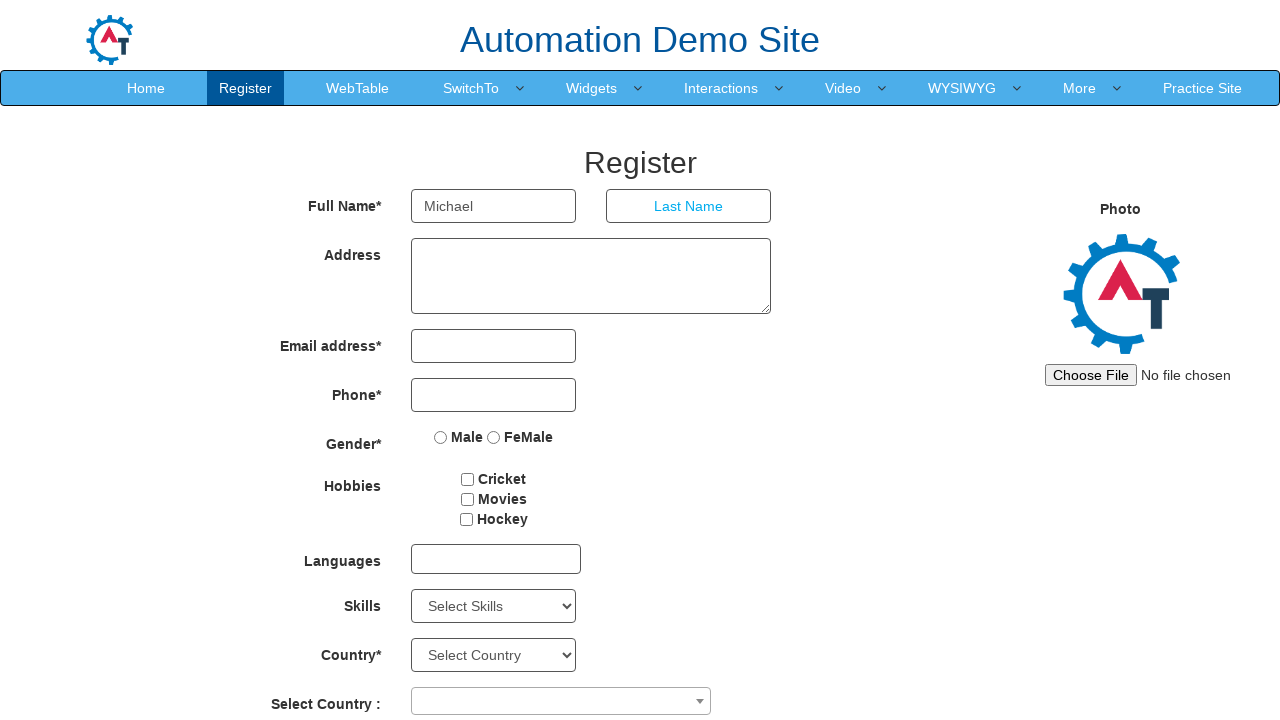

Filled Last Name field with 'Johnson' on input[placeholder='Last Name']
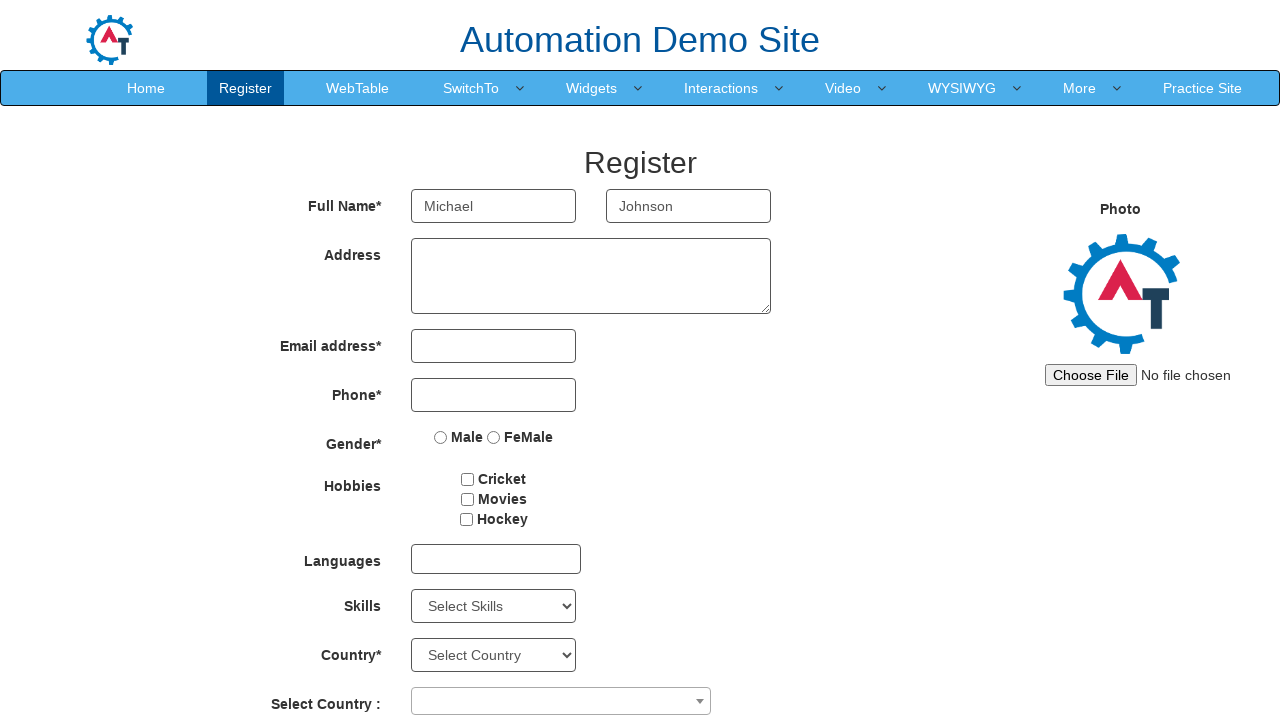

Filled Address field with '123 Main Street, Apt 4B, New York' on textarea[ng-model='Adress']
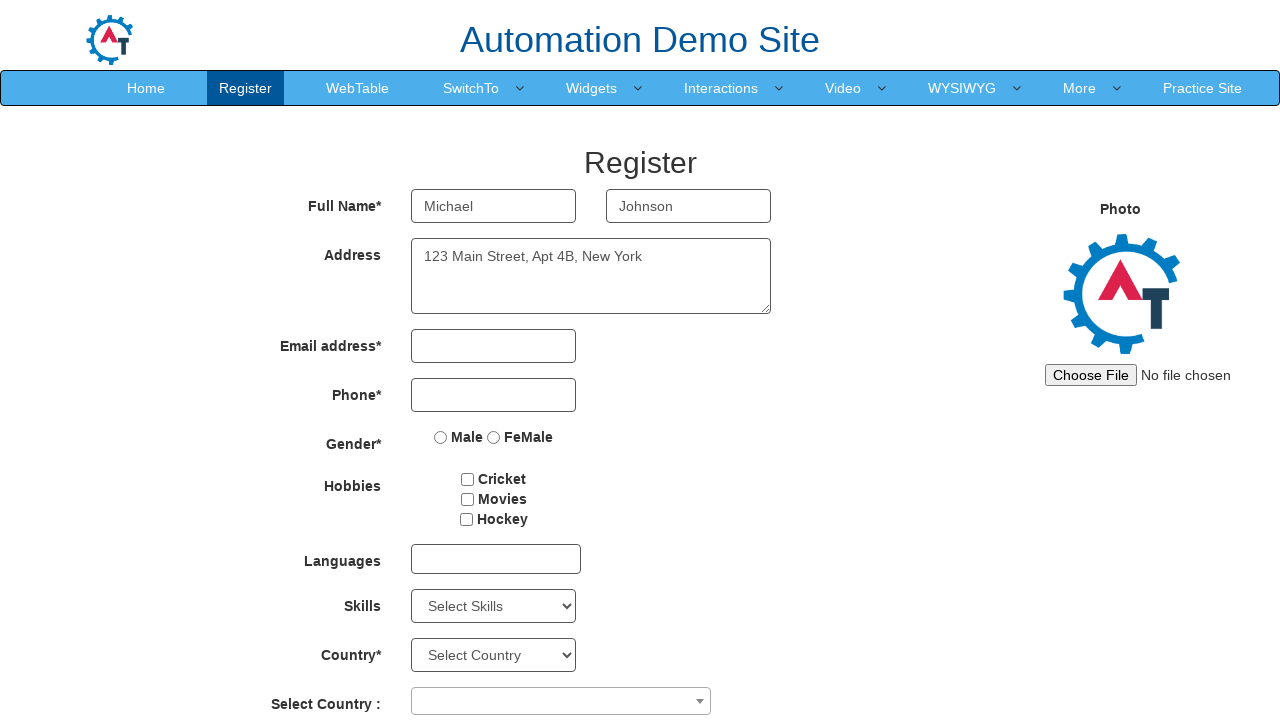

Filled Email Address field with 'michael.johnson@example.com' on input[type='email']
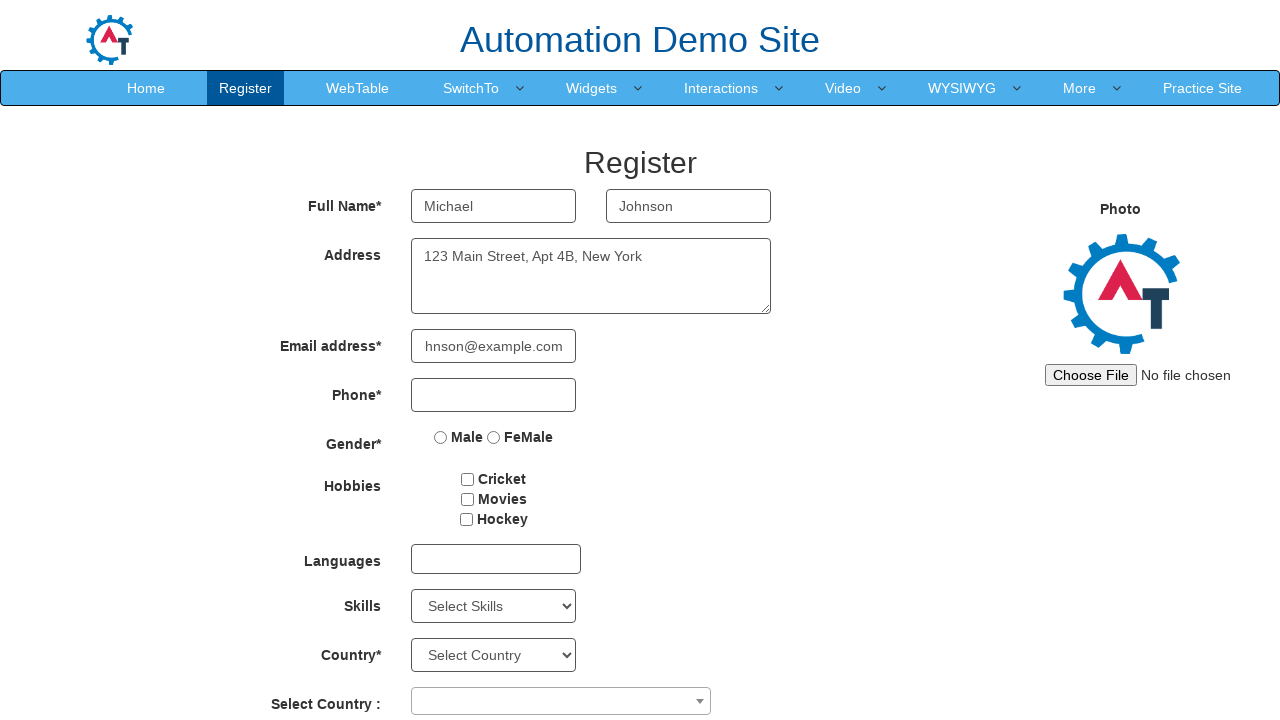

Filled Phone Number field with '5551234567' on input[ng-model='Phone']
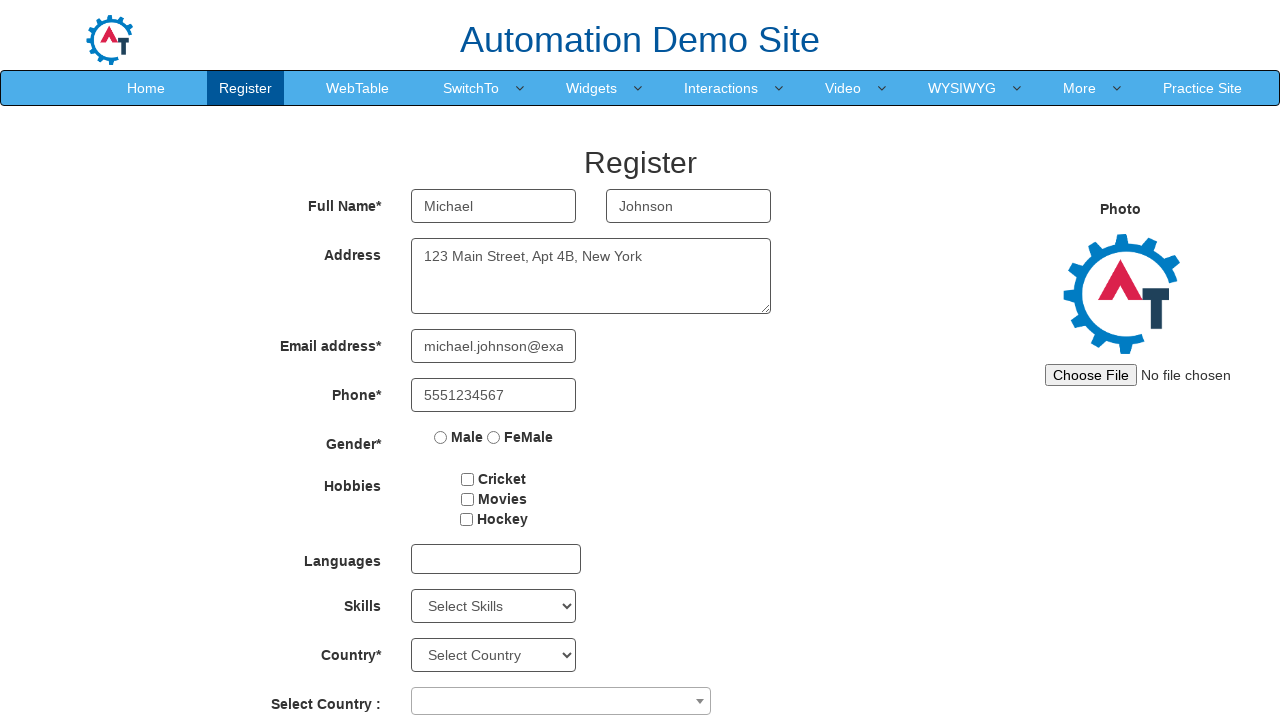

Selected Male gender option at (441, 437) on input[value='Male']
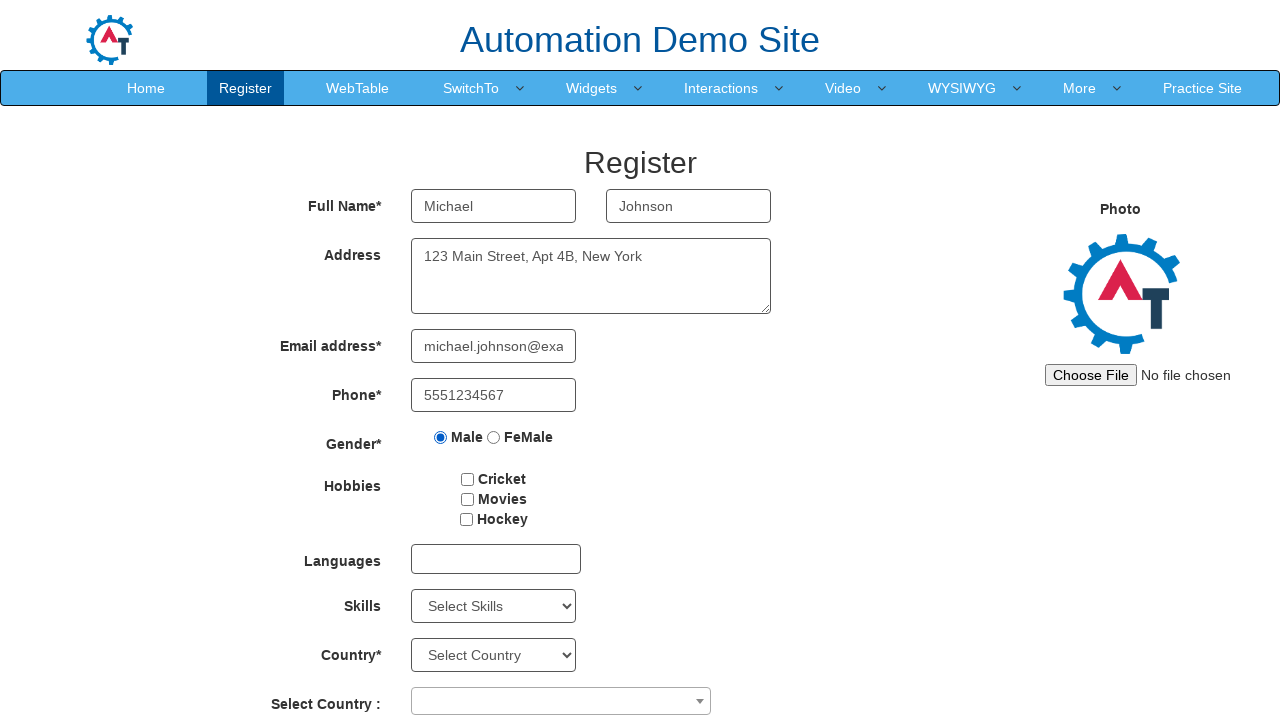

Selected Cricket hobby at (468, 479) on #checkbox1
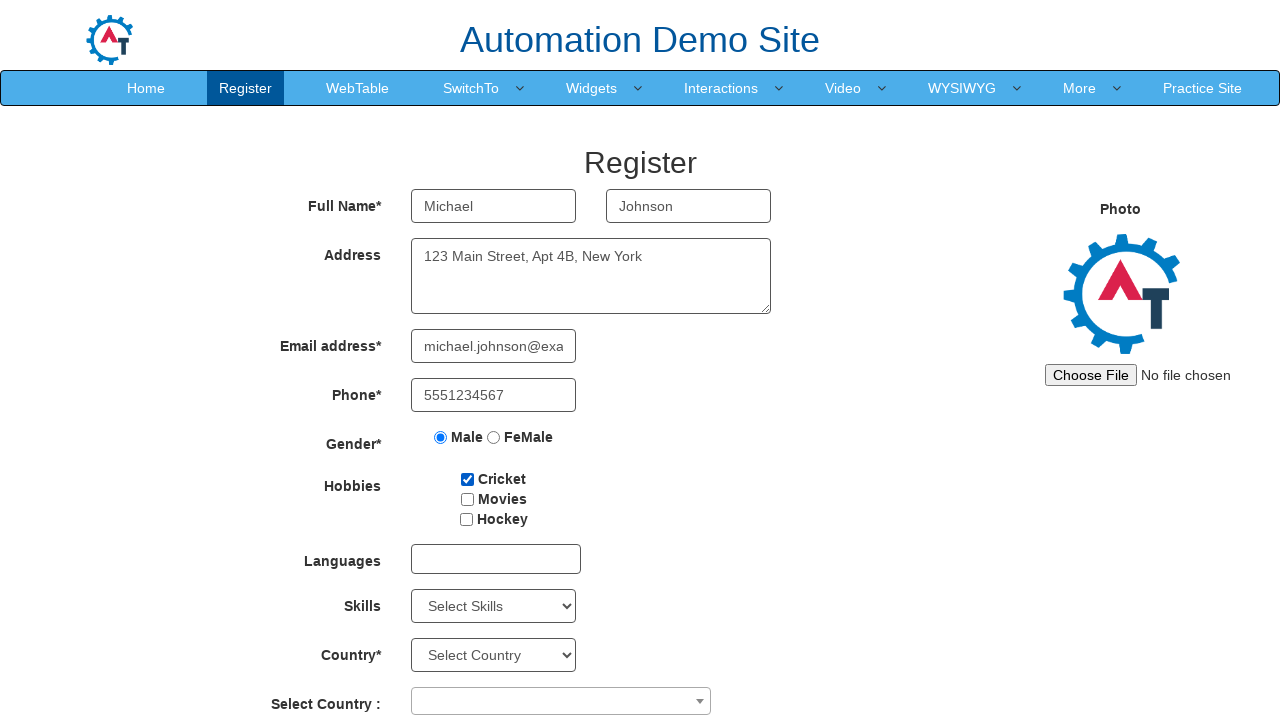

Selected Movies hobby at (467, 499) on #checkbox2
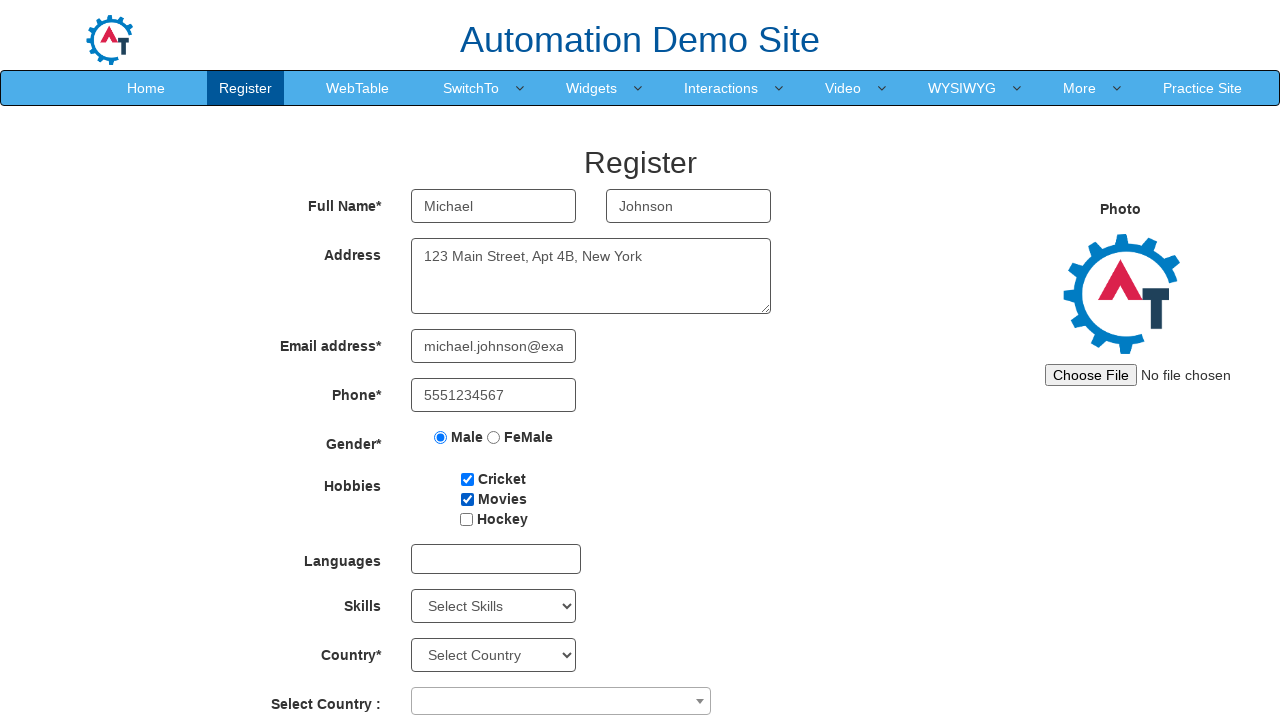

Selected Hockey hobby at (466, 519) on #checkbox3
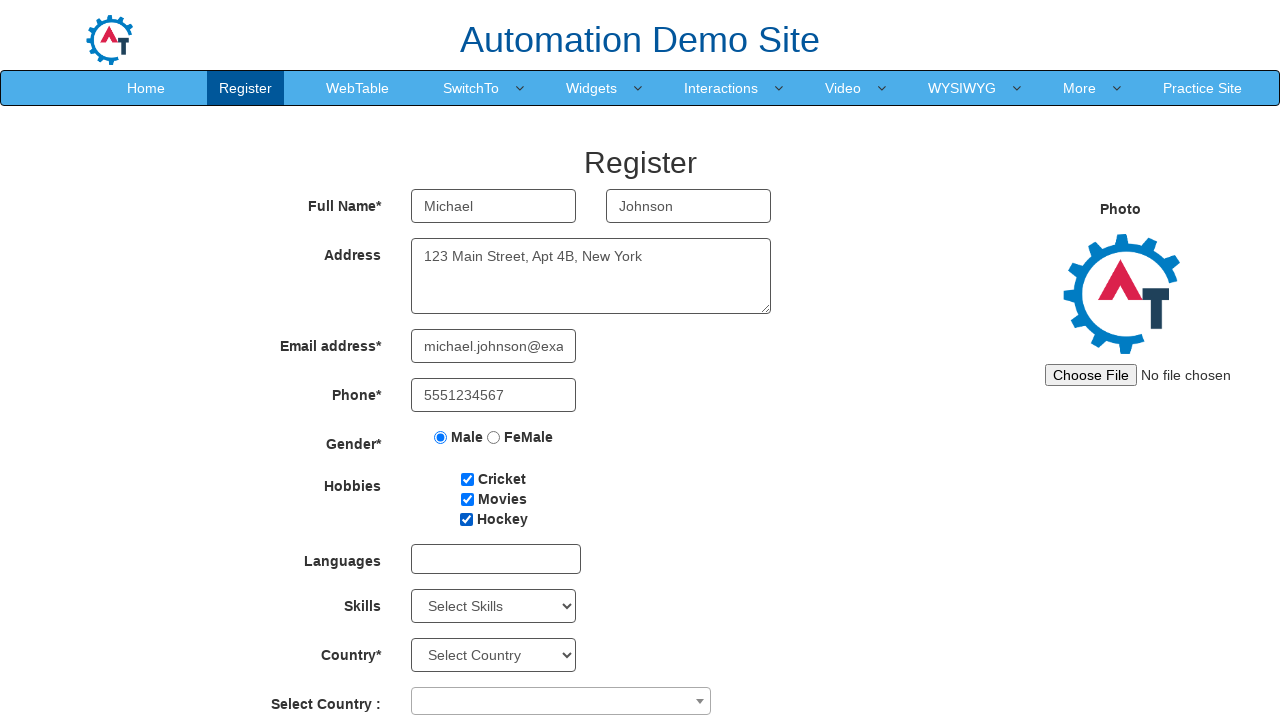

Filled Password field with 'SecurePass123!' on #firstpassword
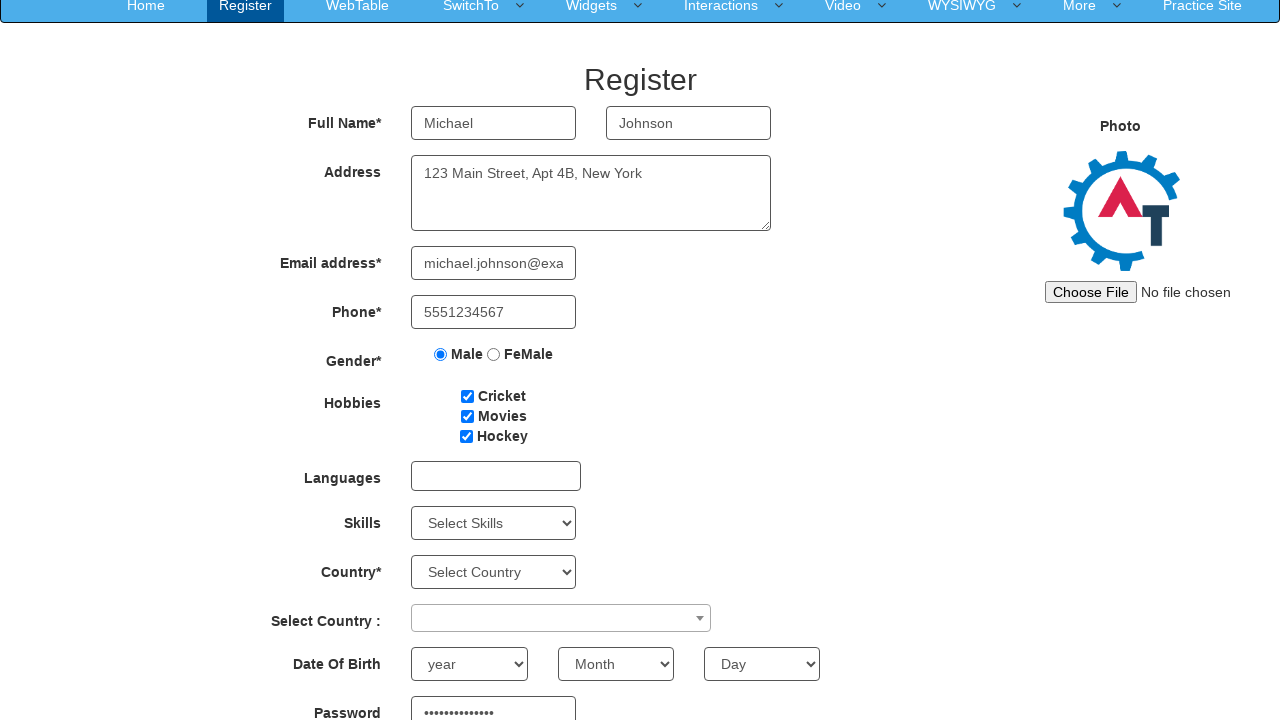

Filled Confirm Password field with 'SecurePass123!' on #secondpassword
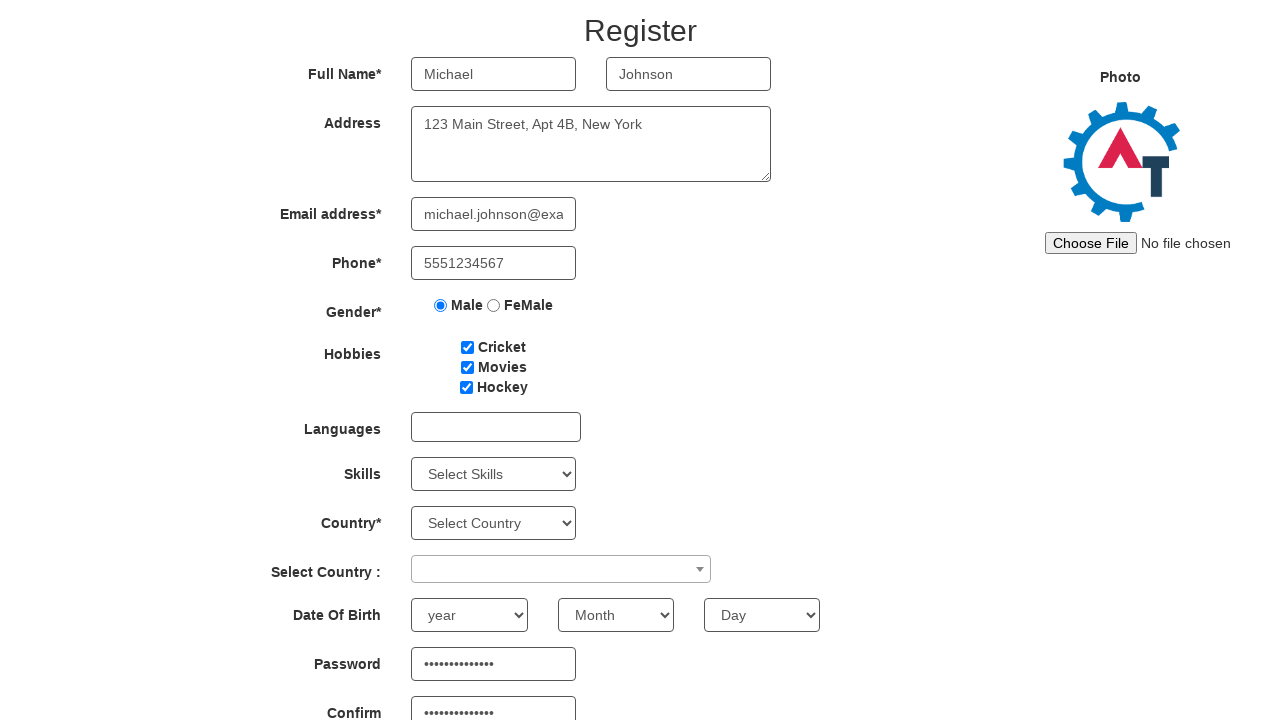

Selected 'AutoCAD' from Skills dropdown on #Skills
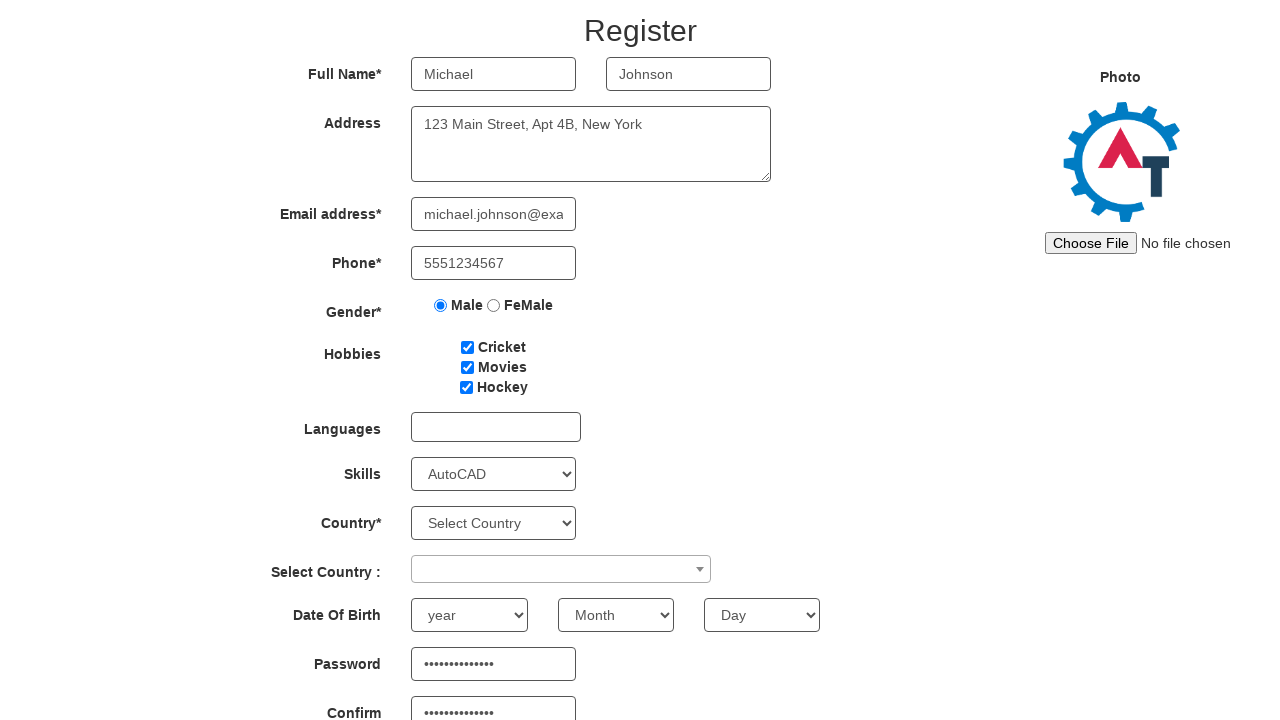

Selected 1985 from Year of Birth dropdown on #yearbox
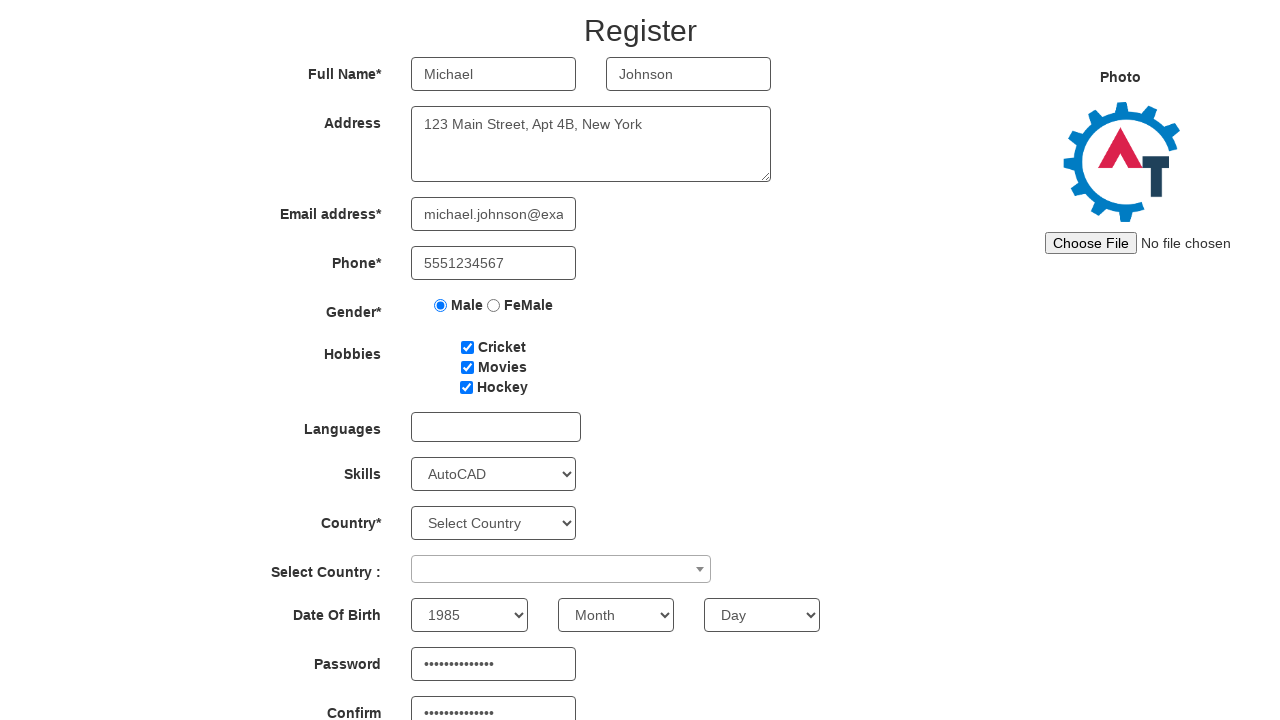

Selected June from Month of Birth dropdown on select[ng-model='monthbox']
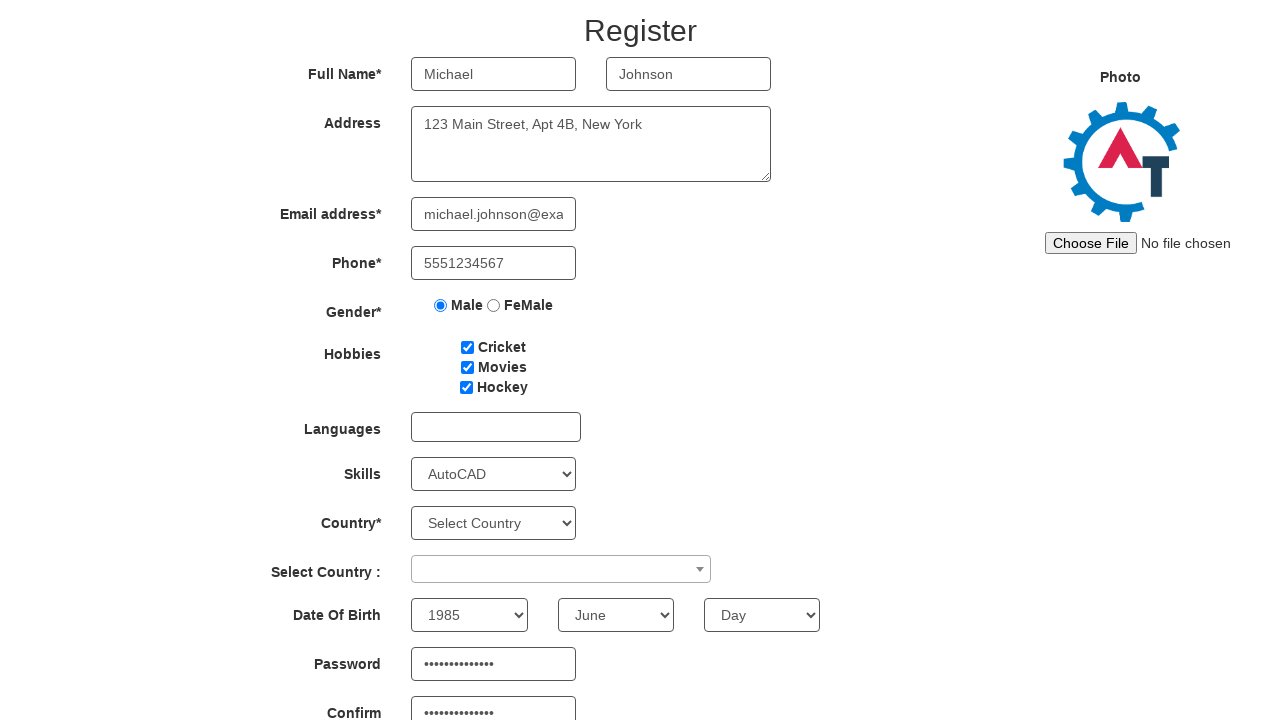

Selected 15 from Day of Birth dropdown on #daybox
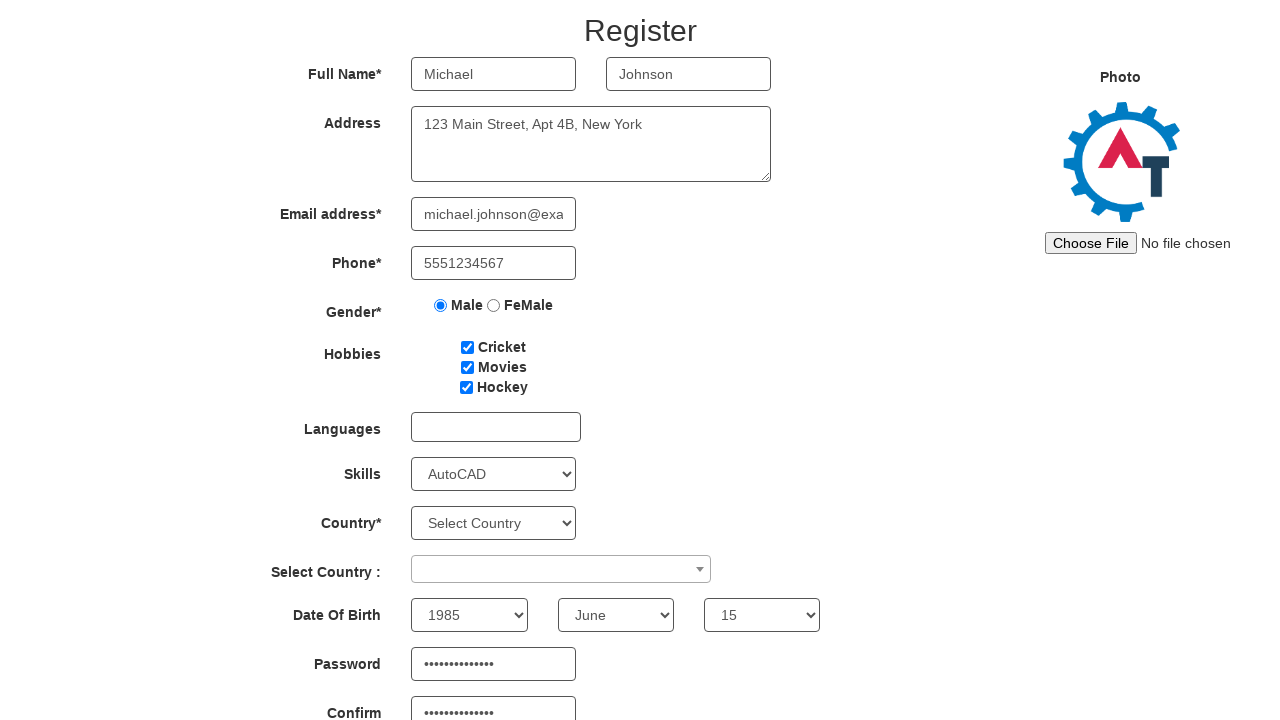

Opened Languages dropdown at (496, 427) on #msdd
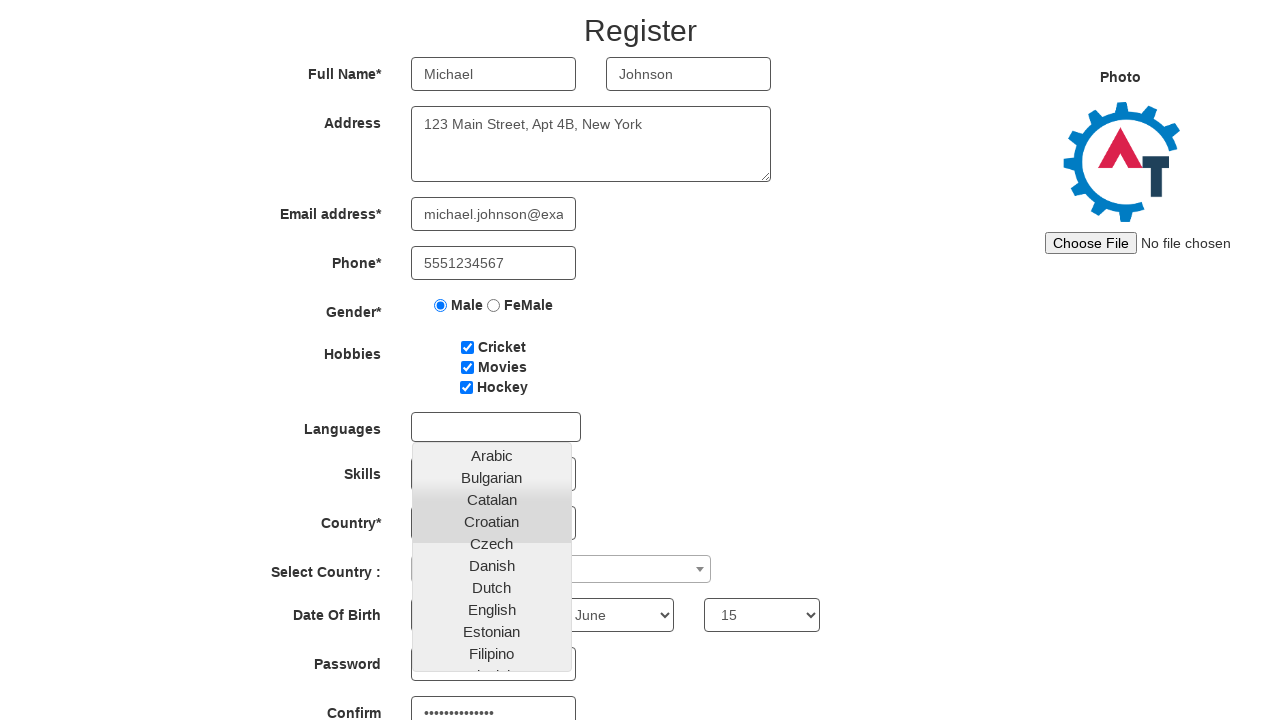

Selected 'English' from languages list at (492, 609) on .ui-autocomplete>li>a >> nth=7
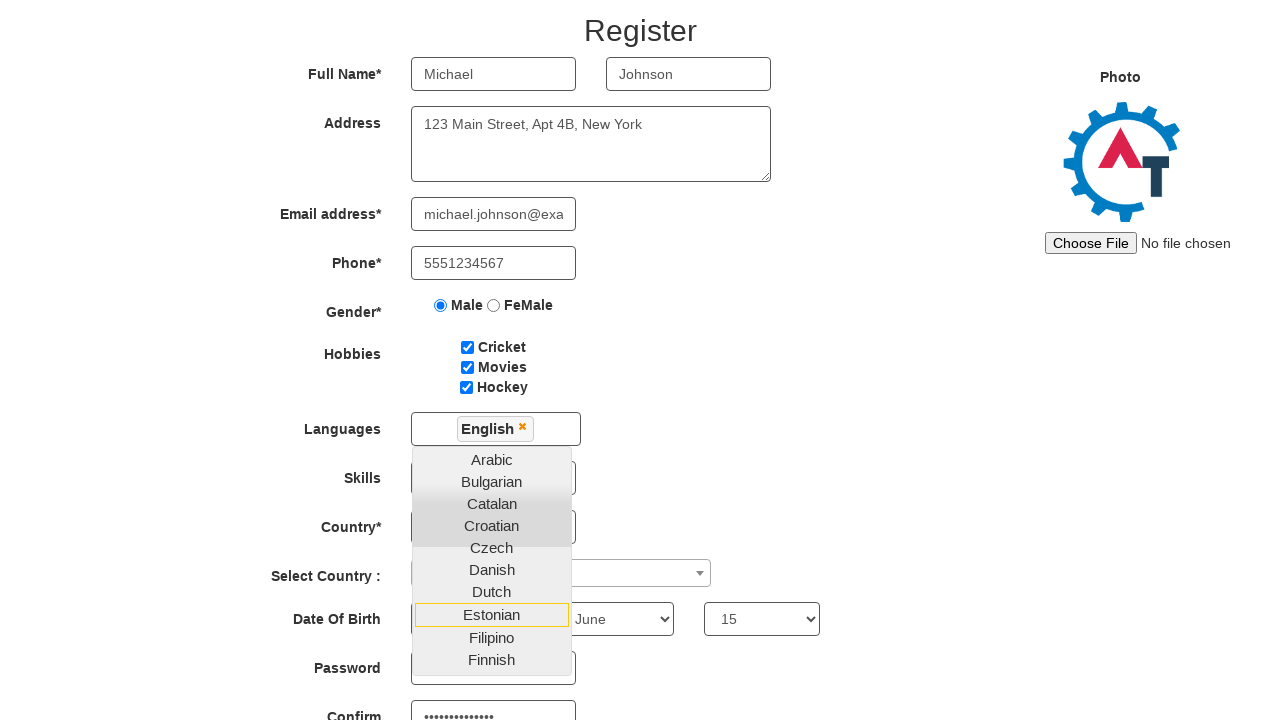

Selected 'Spanish' from languages list at (492, 560) on .ui-autocomplete>li>a >> nth=34
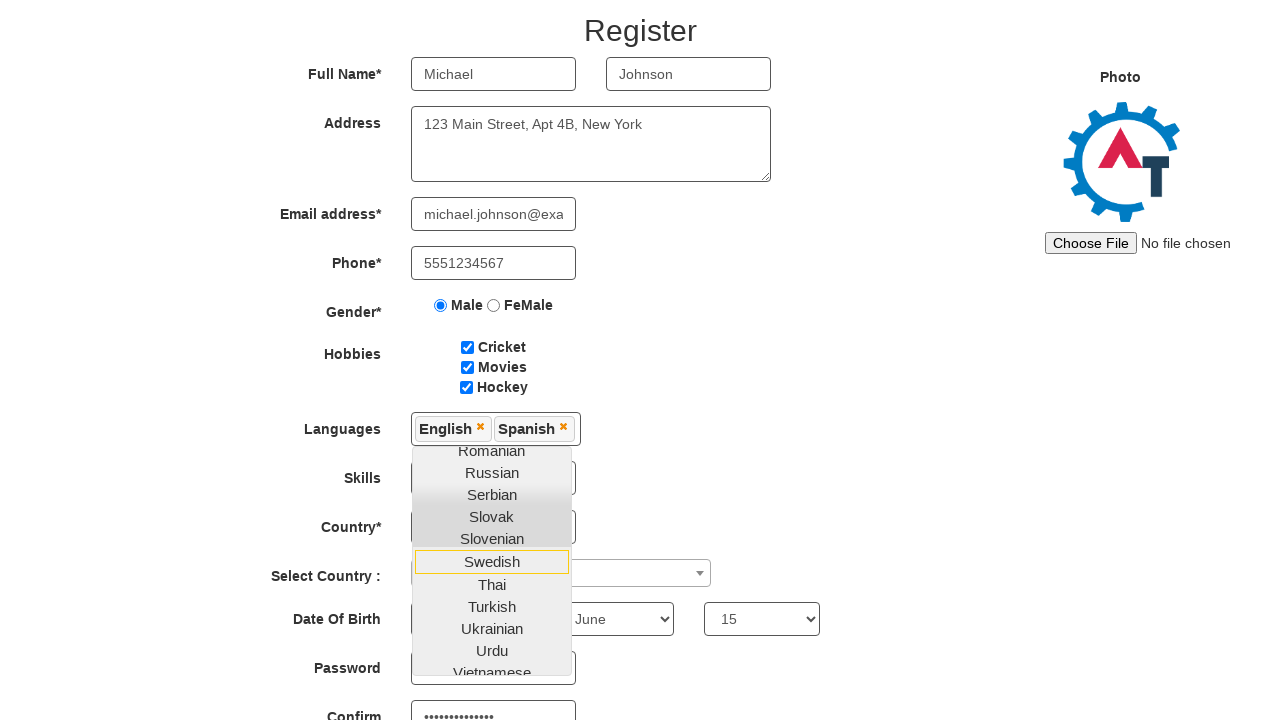

Closed Languages dropdown by clicking Male radio button at (441, 305) on input[value='Male']
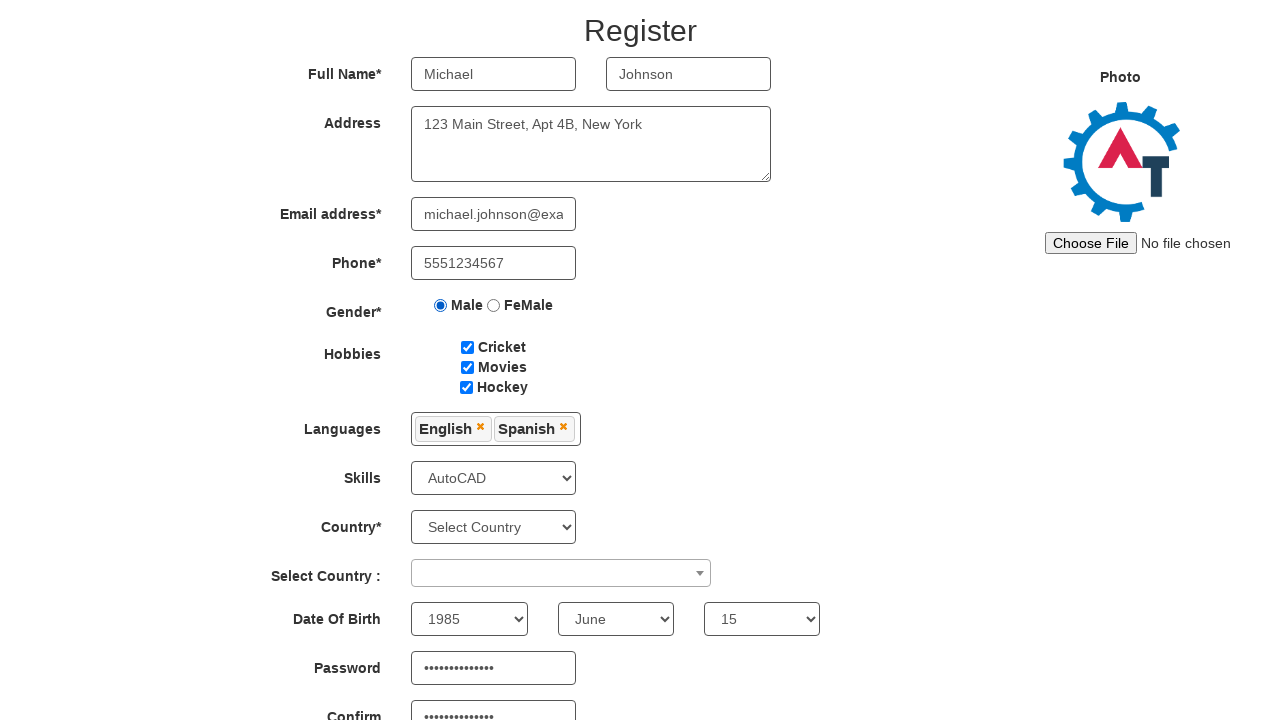

Opened country selector dropdown at (561, 573) on .select2-container
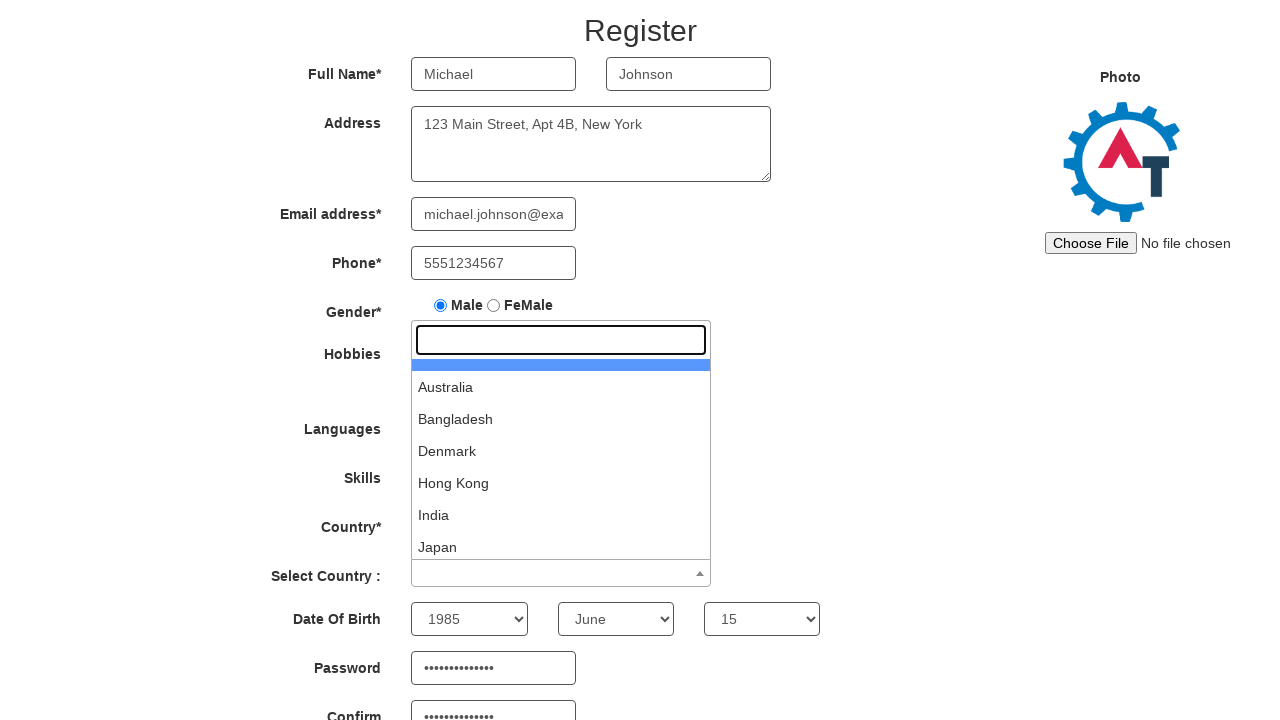

Typed 'United States' in country search field on .select2-search__field
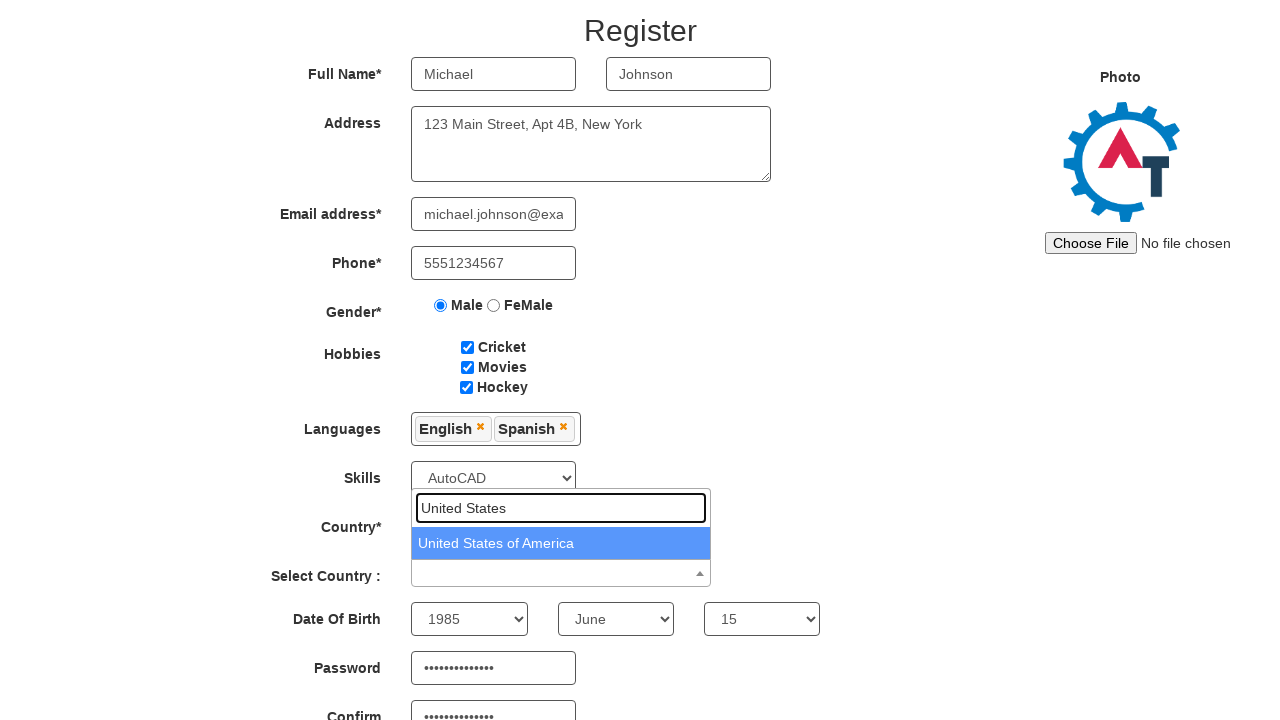

Pressed Enter to select United States as country on .select2-search__field
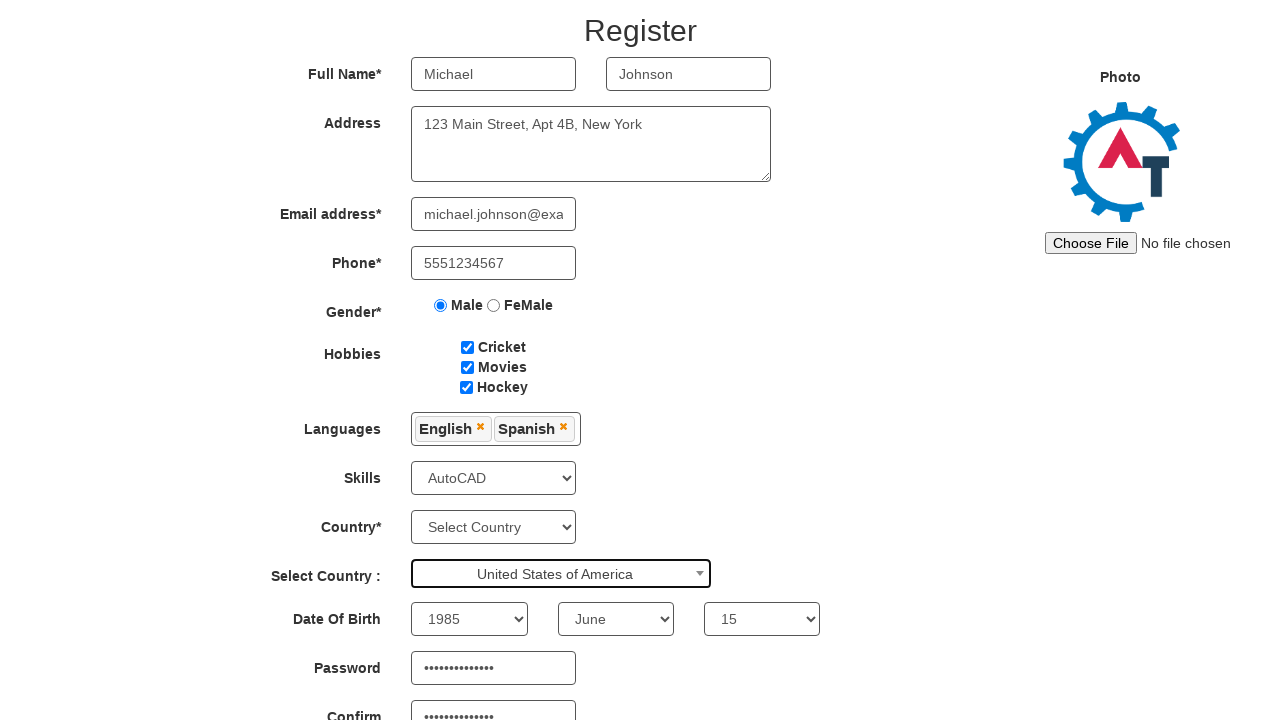

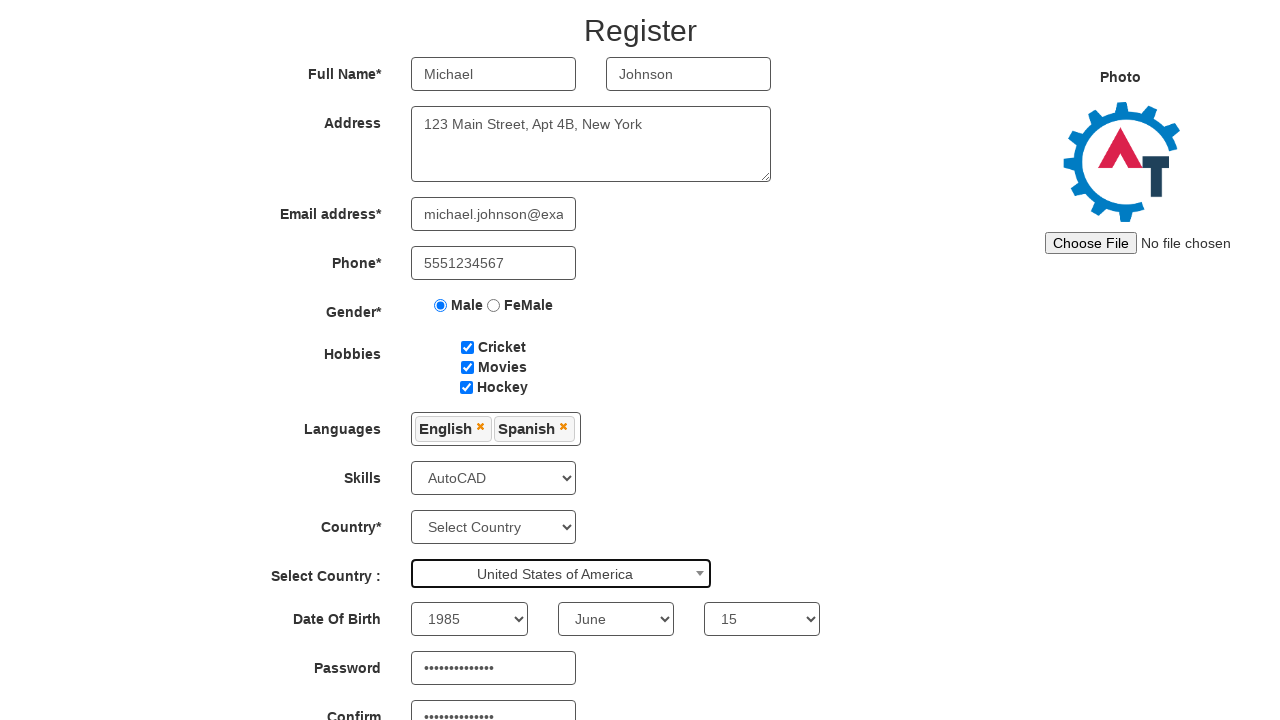